Tests unmarking todo items as complete by unchecking their checkboxes

Starting URL: https://demo.playwright.dev/todomvc

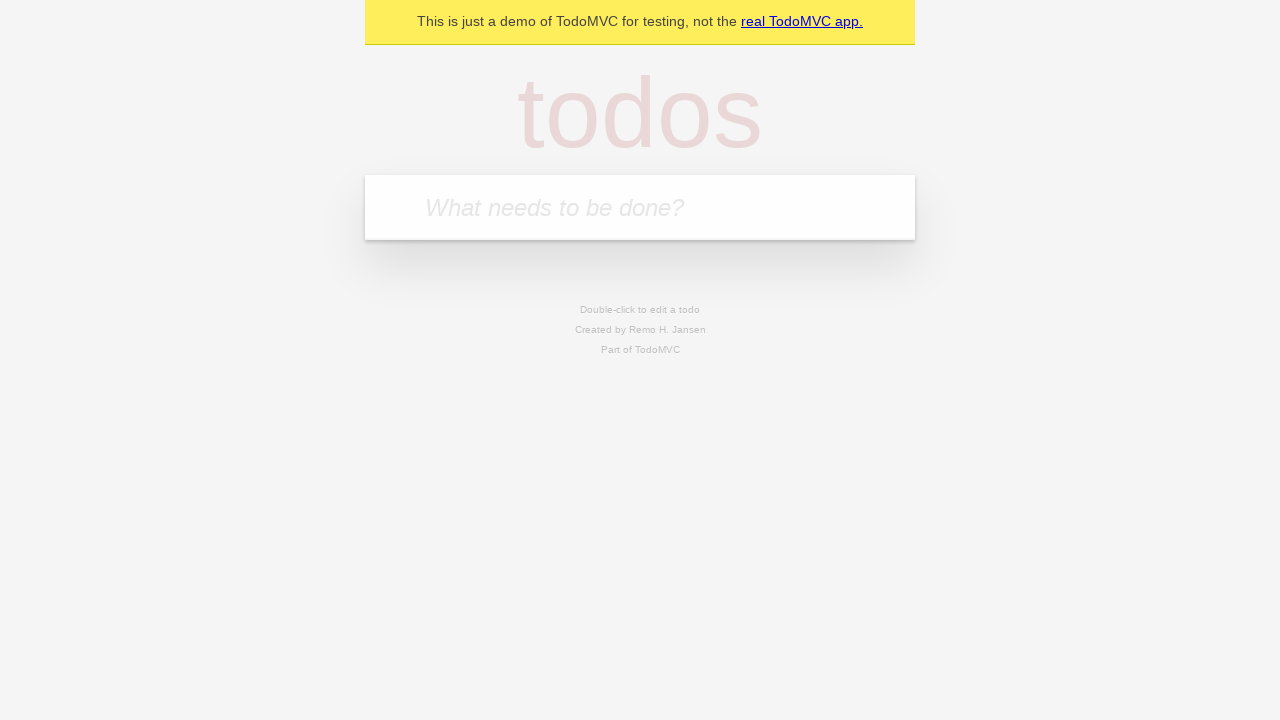

Located the todo input field
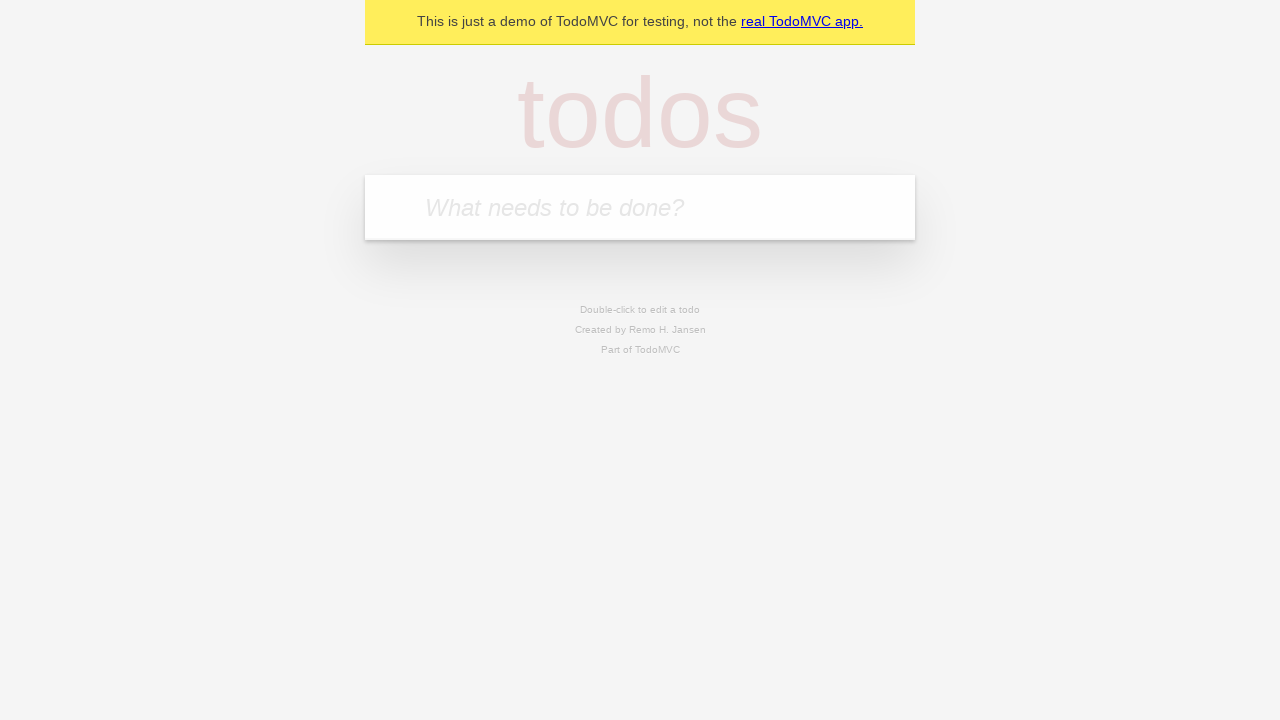

Filled todo input with 'buy some cheese' on internal:attr=[placeholder="What needs to be done?"i]
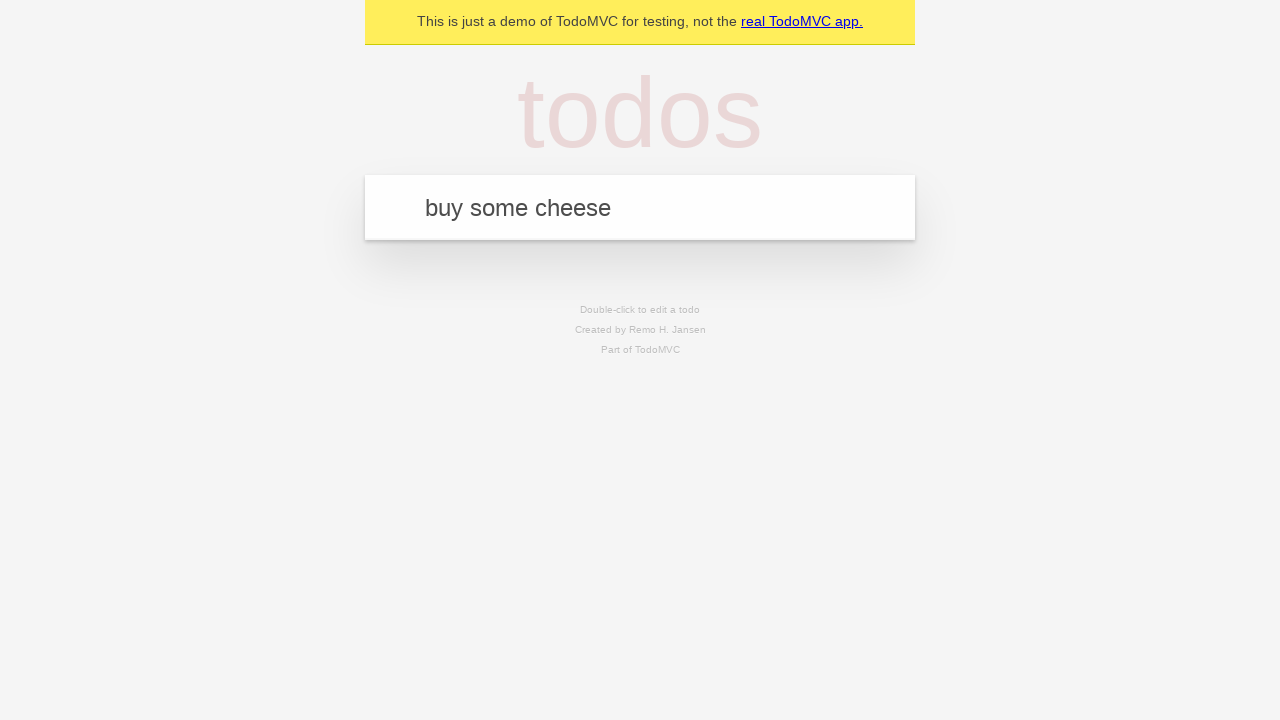

Pressed Enter to add 'buy some cheese' to the todo list on internal:attr=[placeholder="What needs to be done?"i]
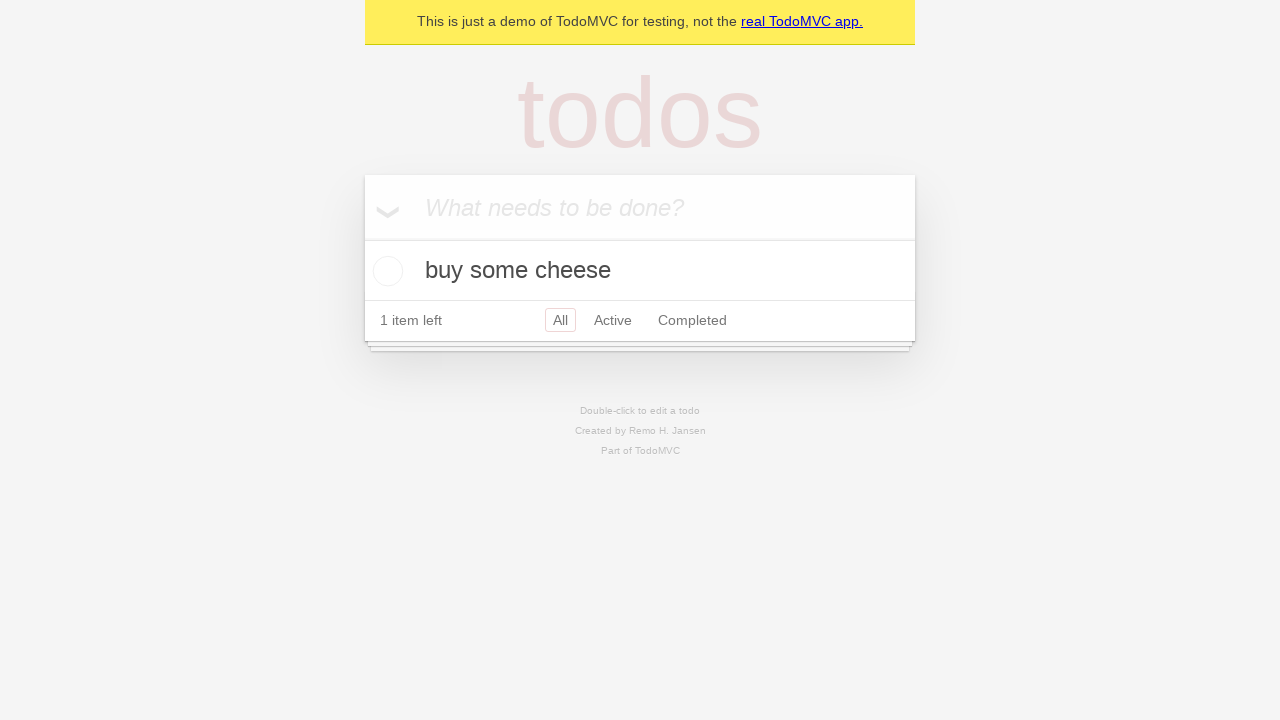

Filled todo input with 'feed the cat' on internal:attr=[placeholder="What needs to be done?"i]
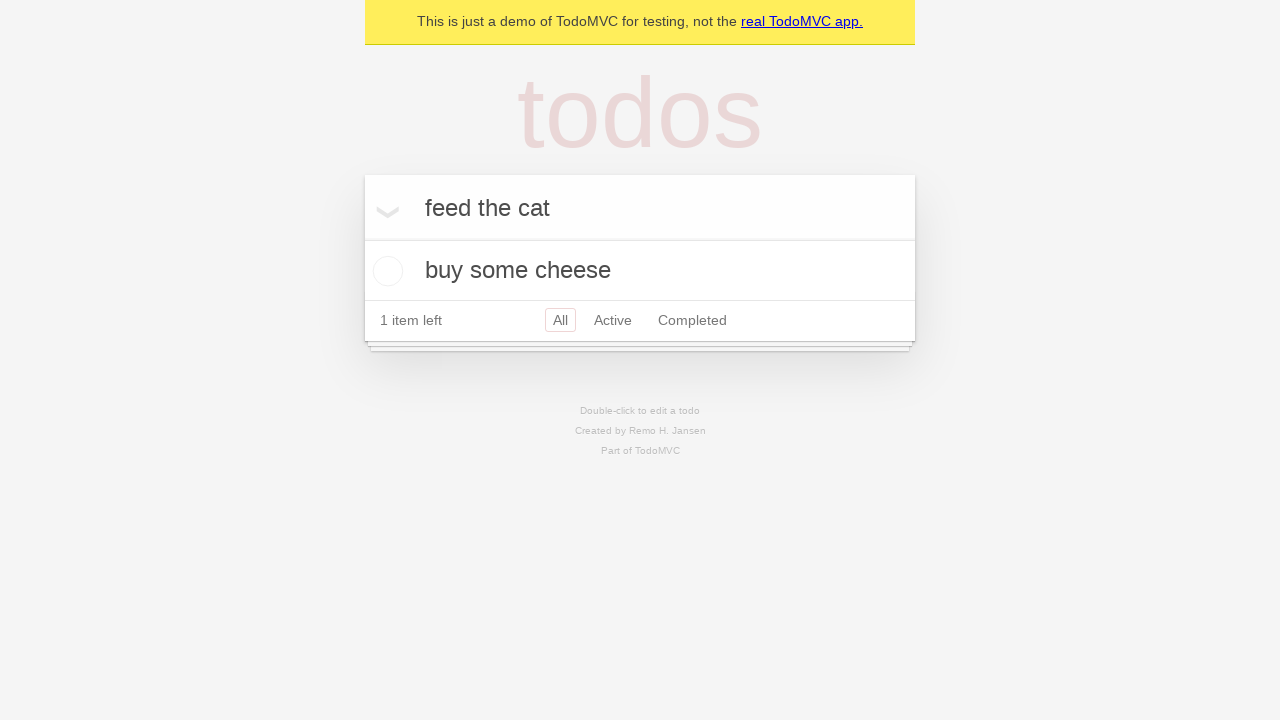

Pressed Enter to add 'feed the cat' to the todo list on internal:attr=[placeholder="What needs to be done?"i]
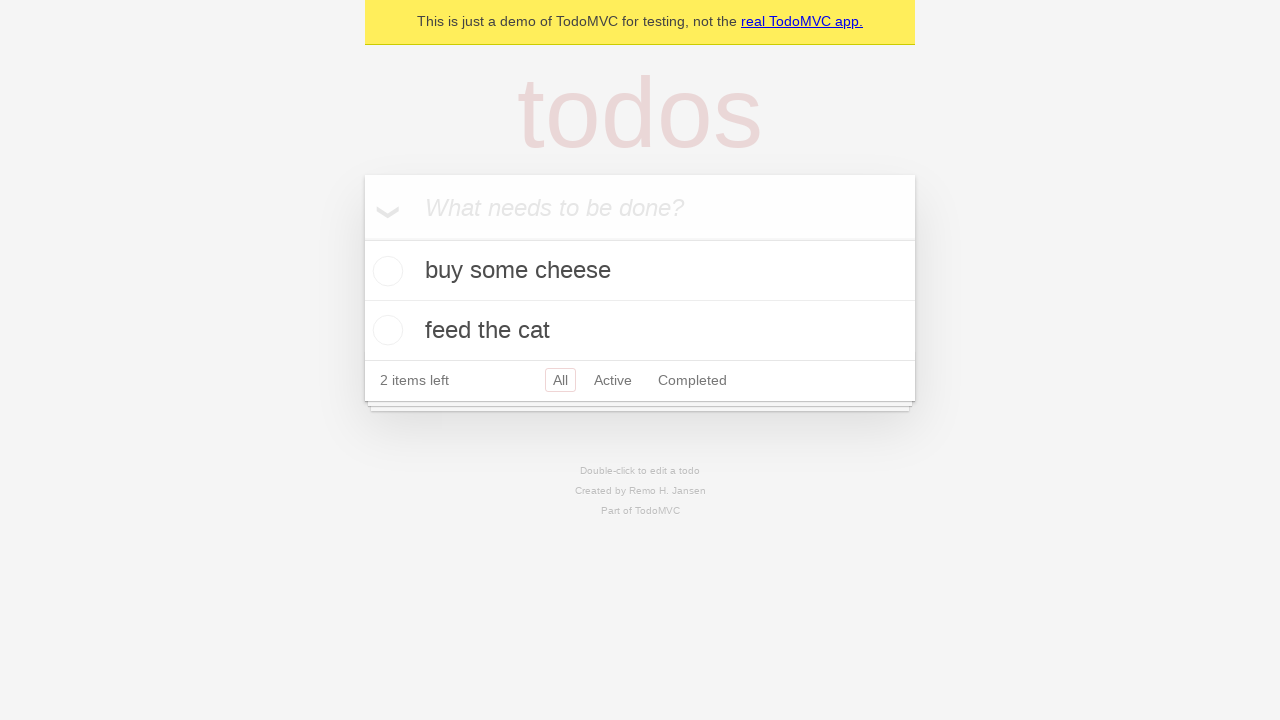

Waited for both todo items to be added to the DOM
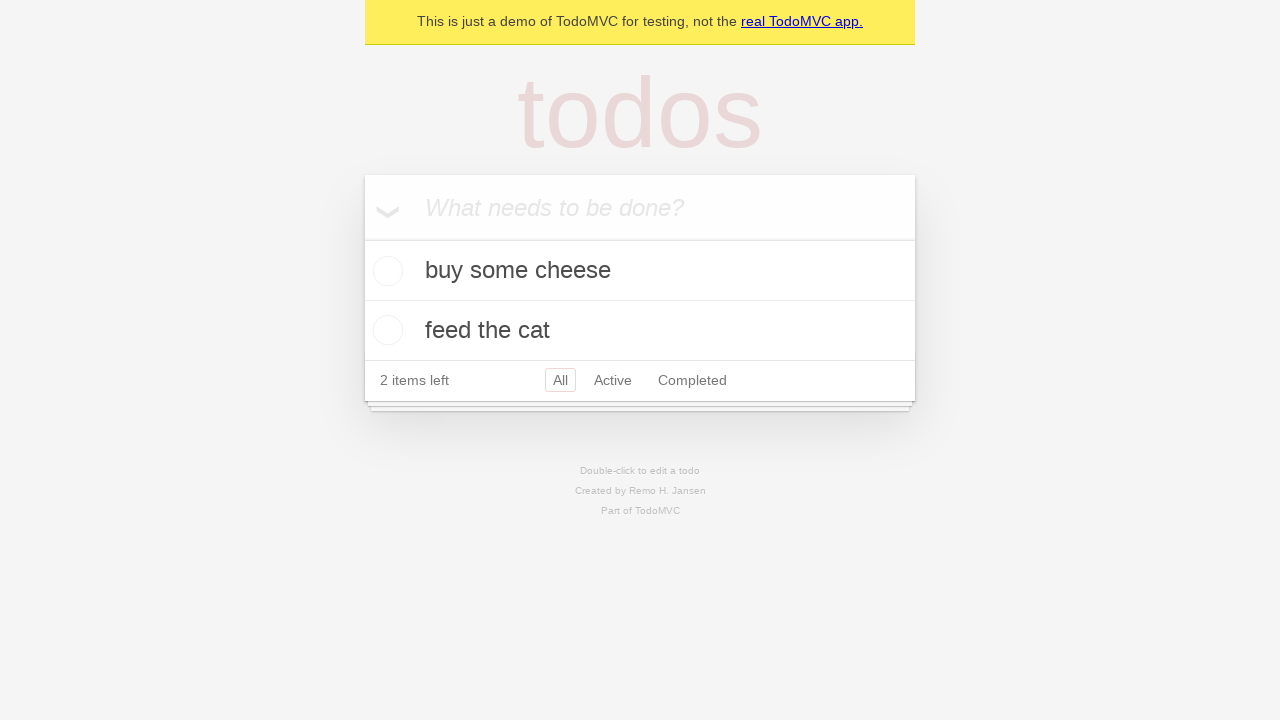

Located the first todo item
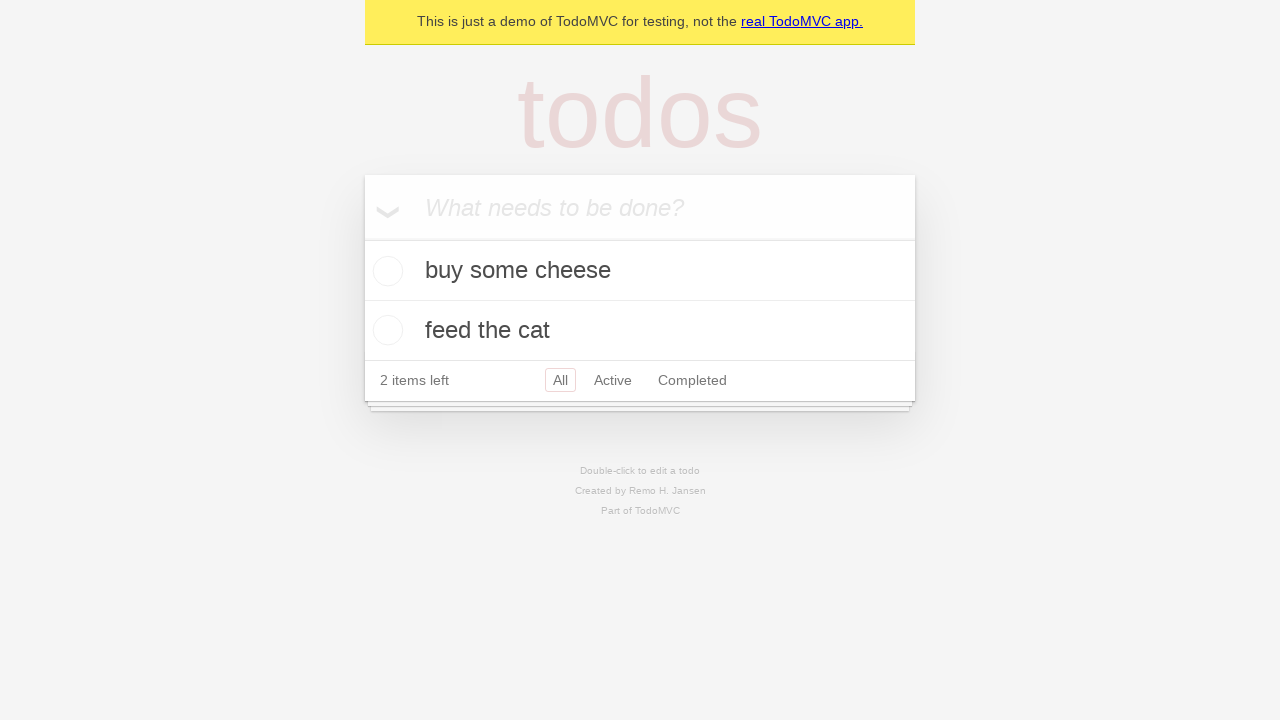

Located the checkbox for the first todo item
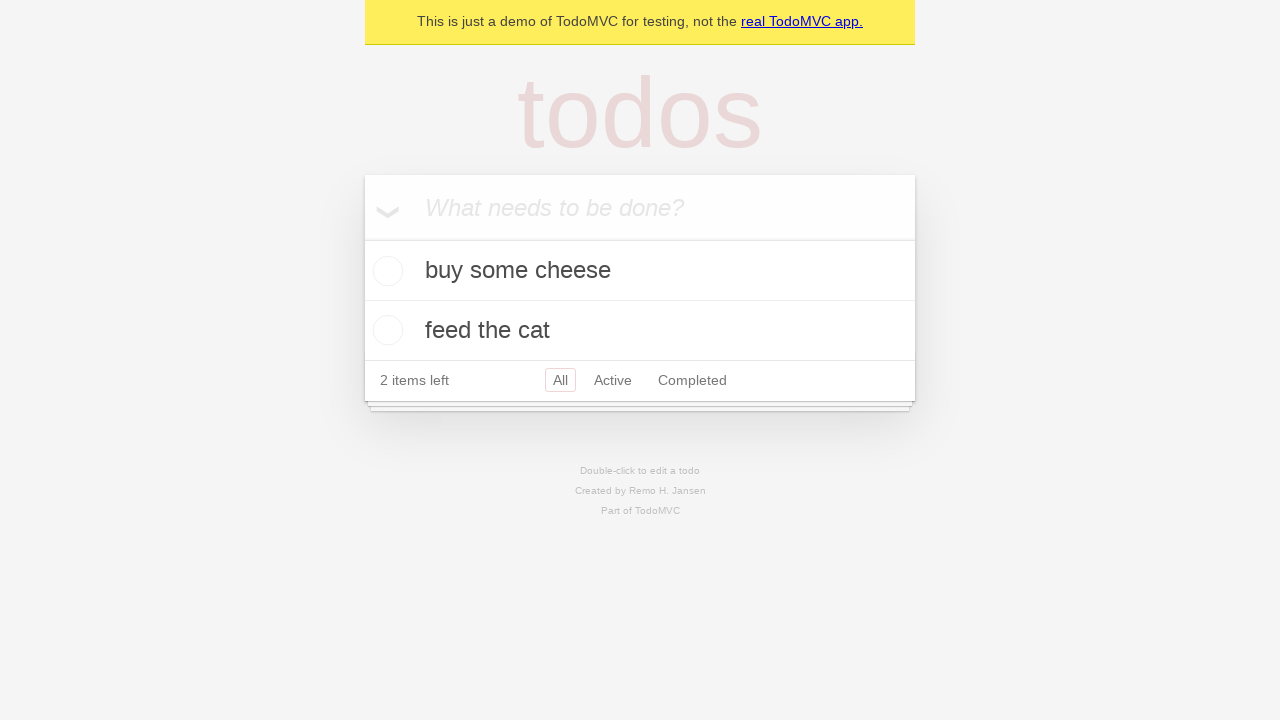

Checked the first todo item as complete at (385, 271) on internal:testid=[data-testid="todo-item"s] >> nth=0 >> internal:role=checkbox
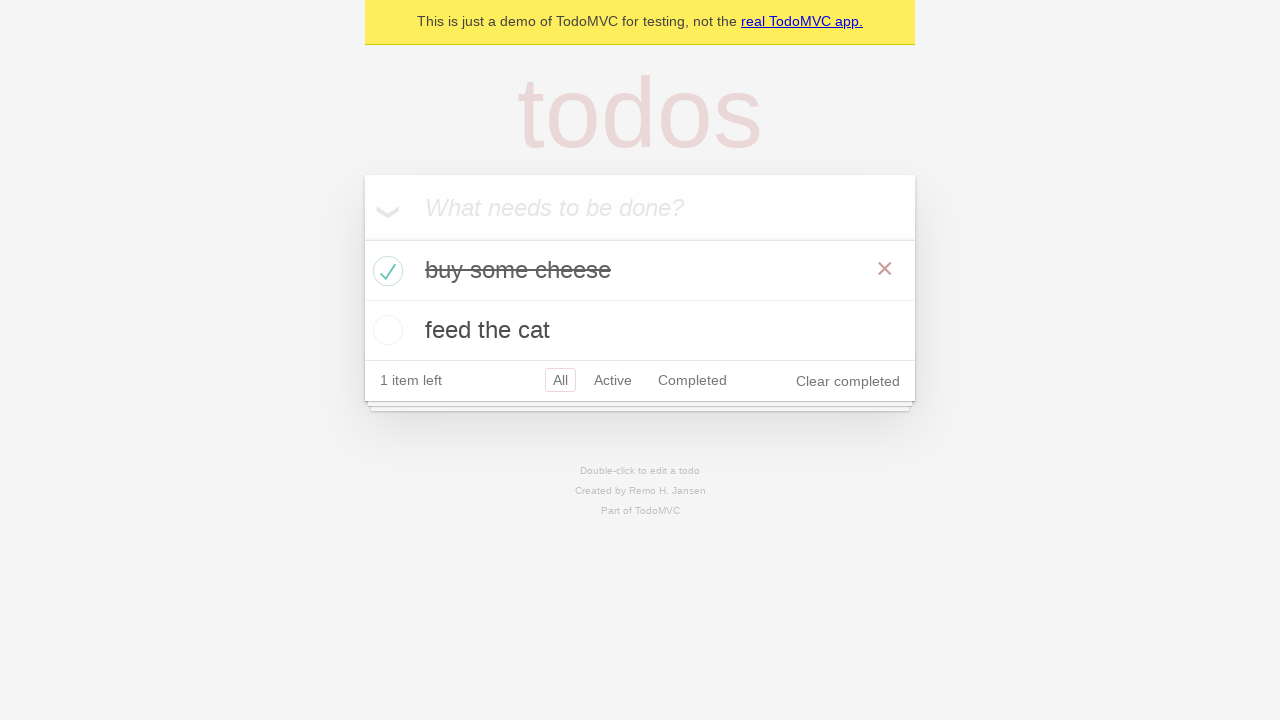

Unchecked the first todo item to mark it as incomplete at (385, 271) on internal:testid=[data-testid="todo-item"s] >> nth=0 >> internal:role=checkbox
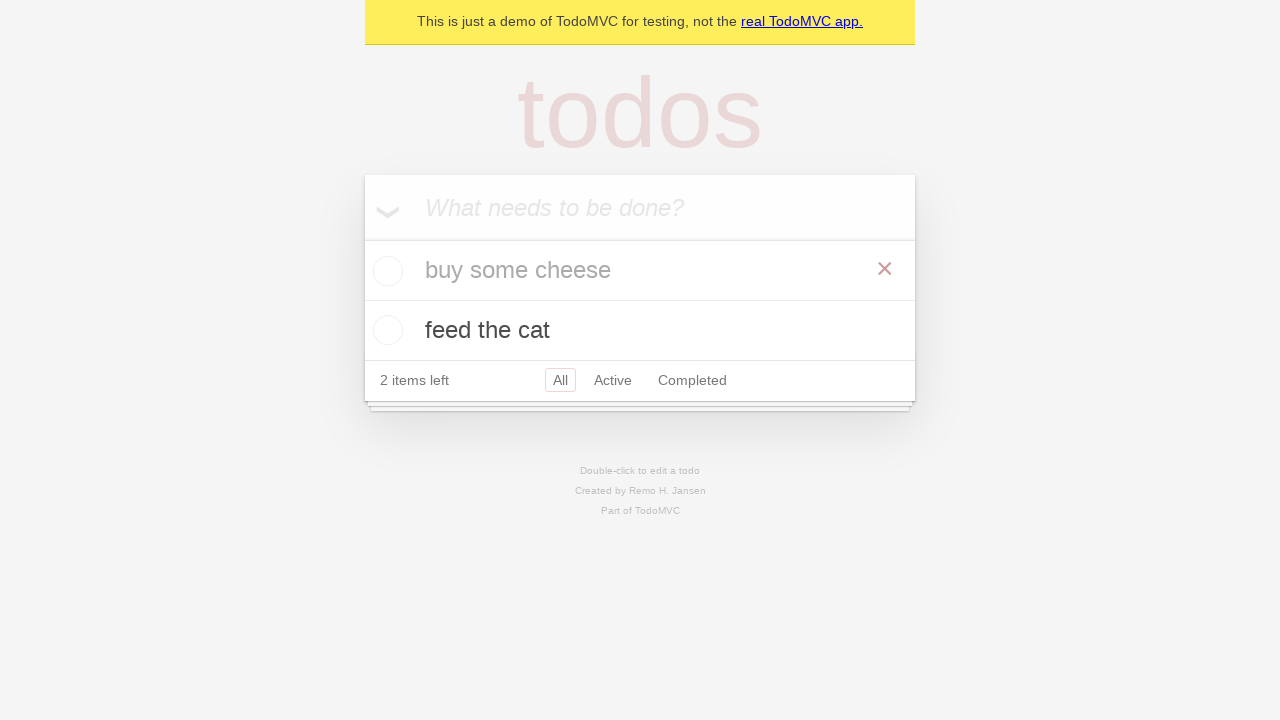

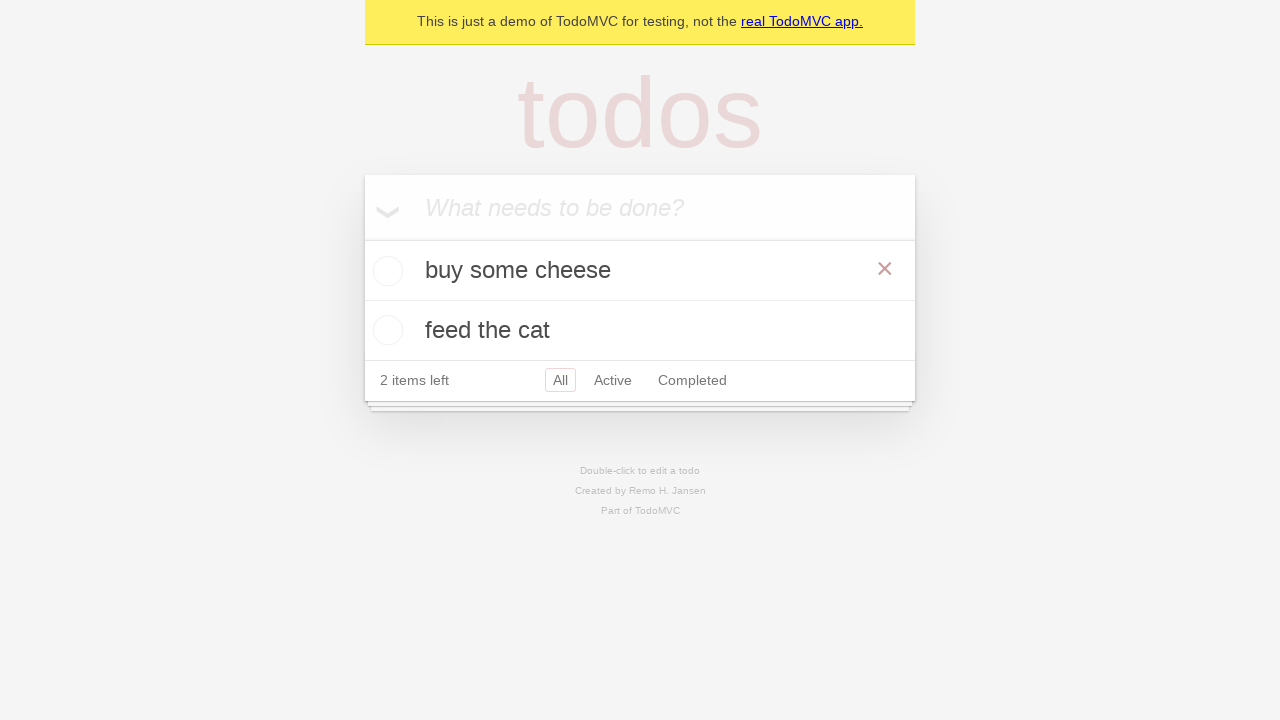